Tests checkbox functionality by locating two checkboxes, clicking them if not already selected, and verifying the first checkbox is checked

Starting URL: https://testcenter.techproeducation.com/index.php?page=checkboxes

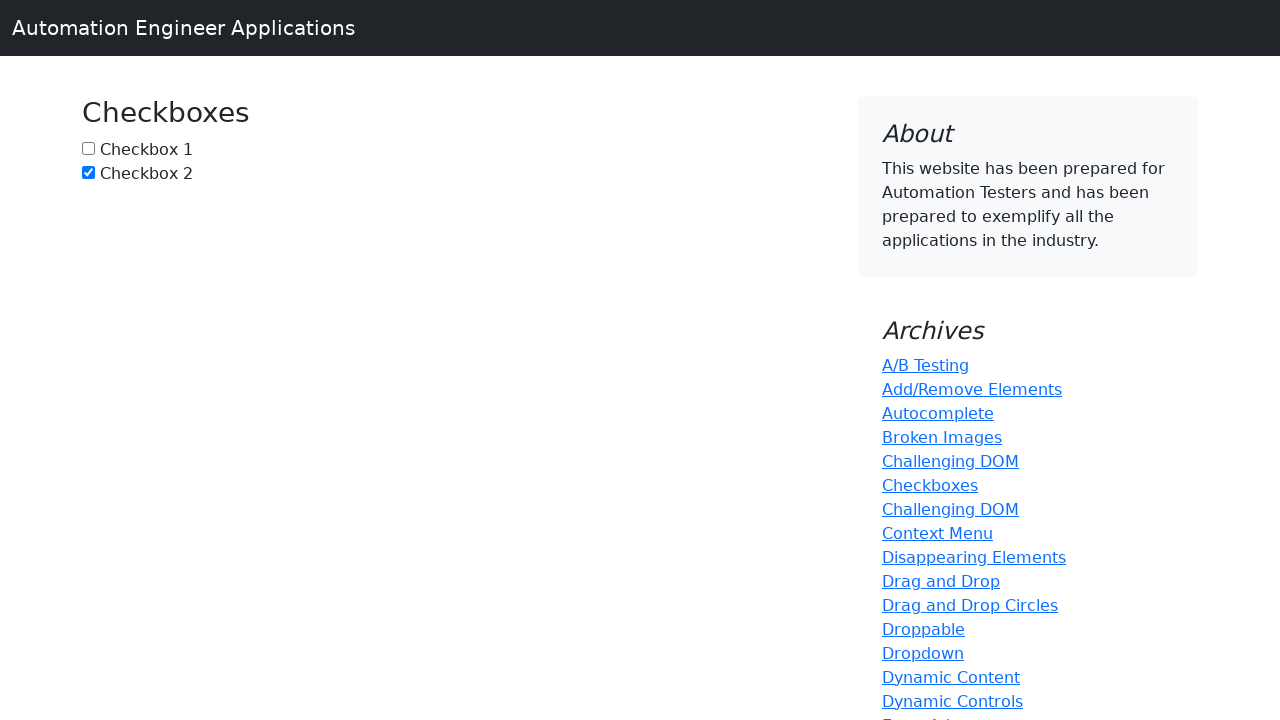

Located checkbox1 element
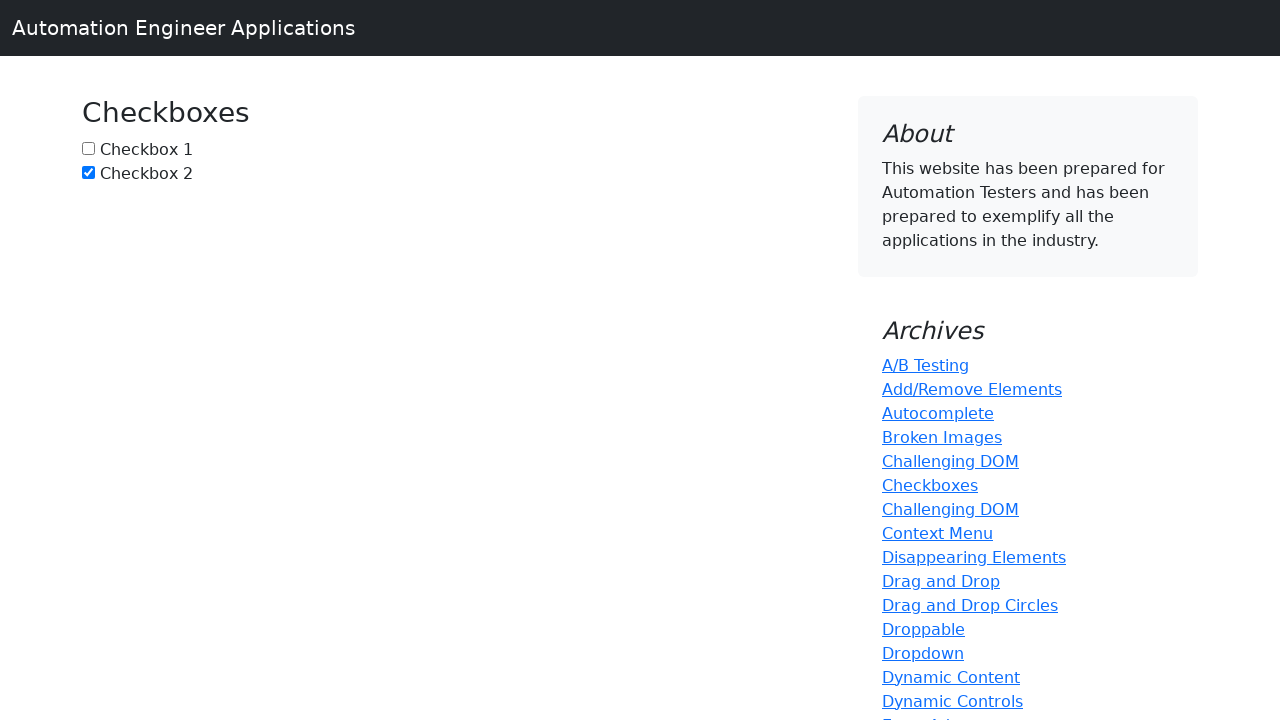

Checked if checkbox1 is selected
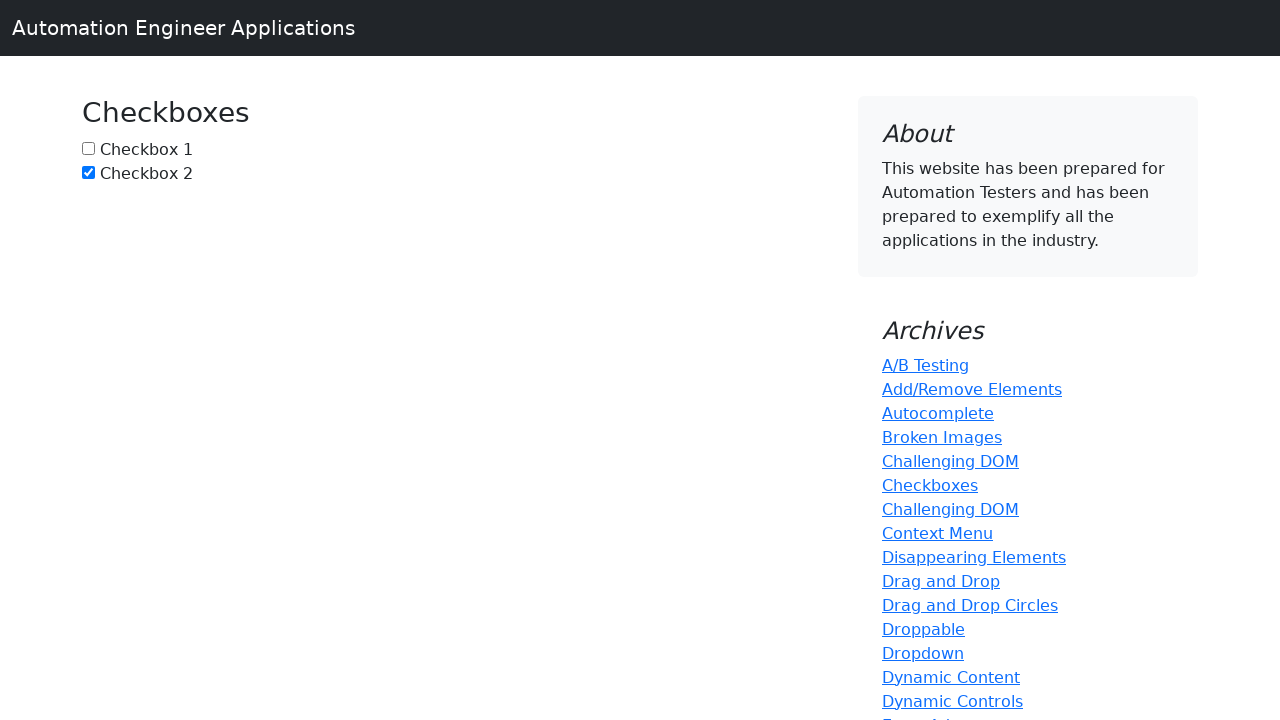

Clicked checkbox1 to select it at (88, 148) on input[name='checkbox1']
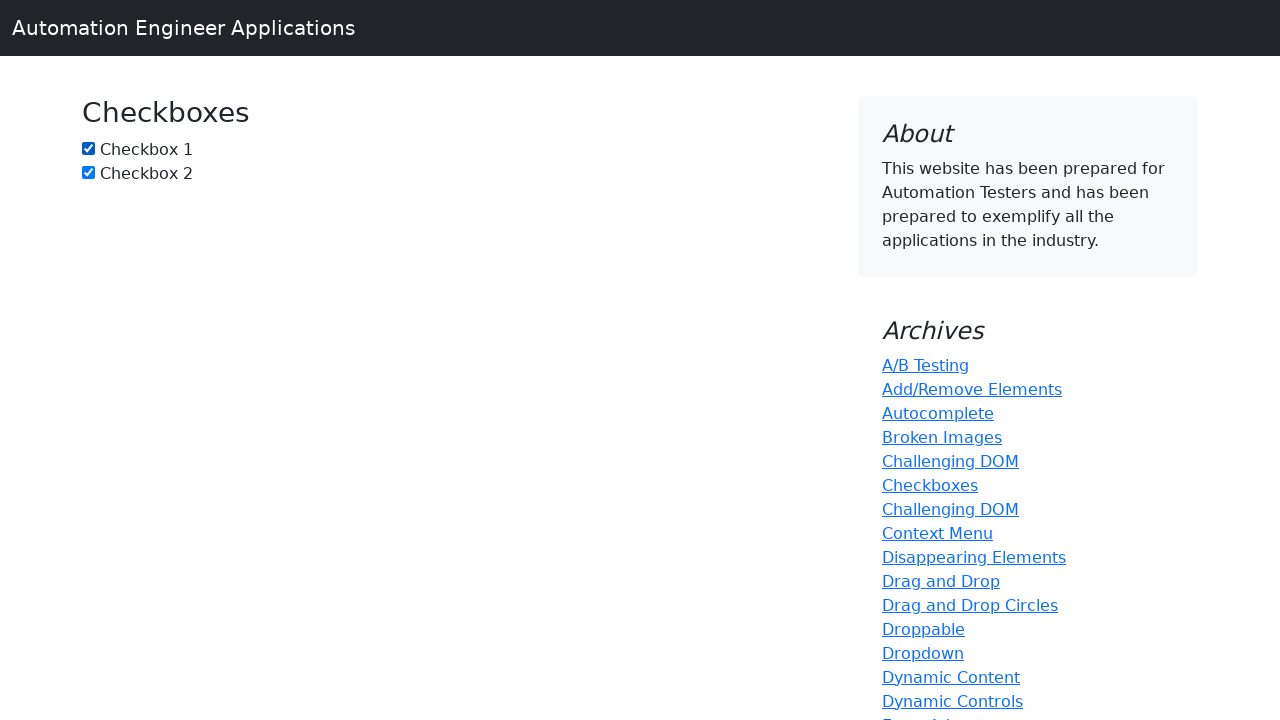

Located checkbox2 element
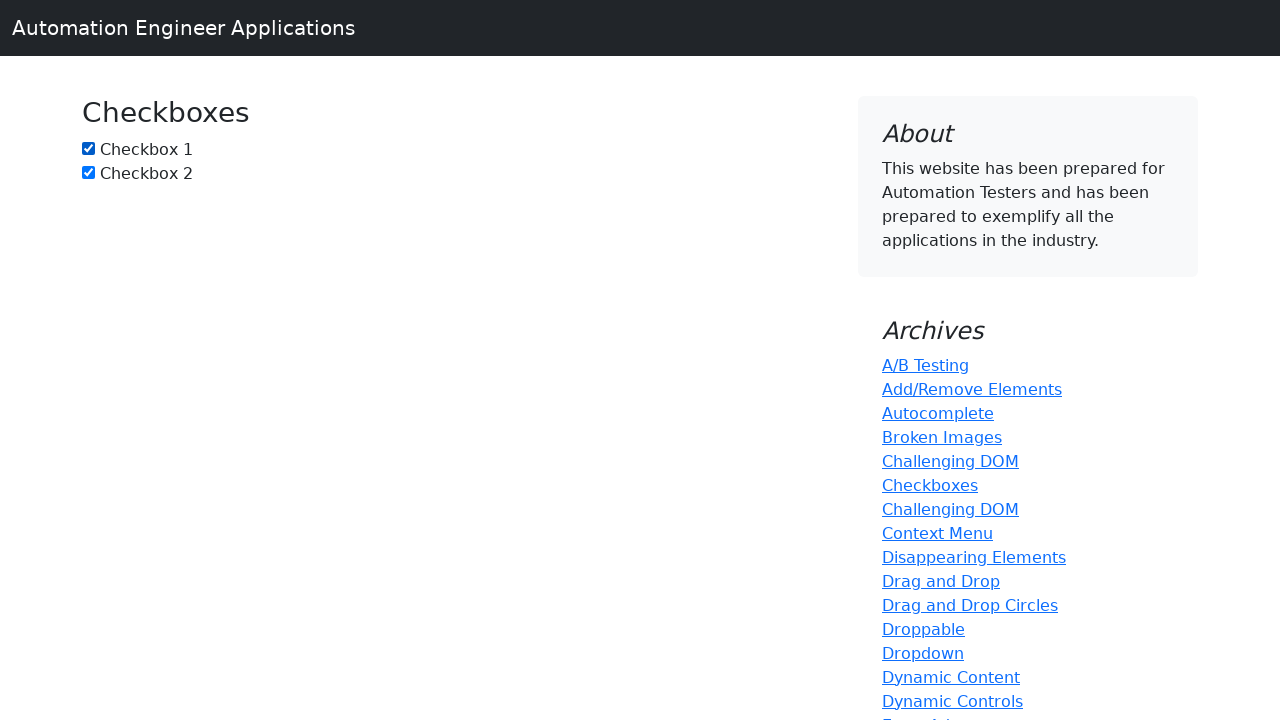

Checkbox2 was already selected
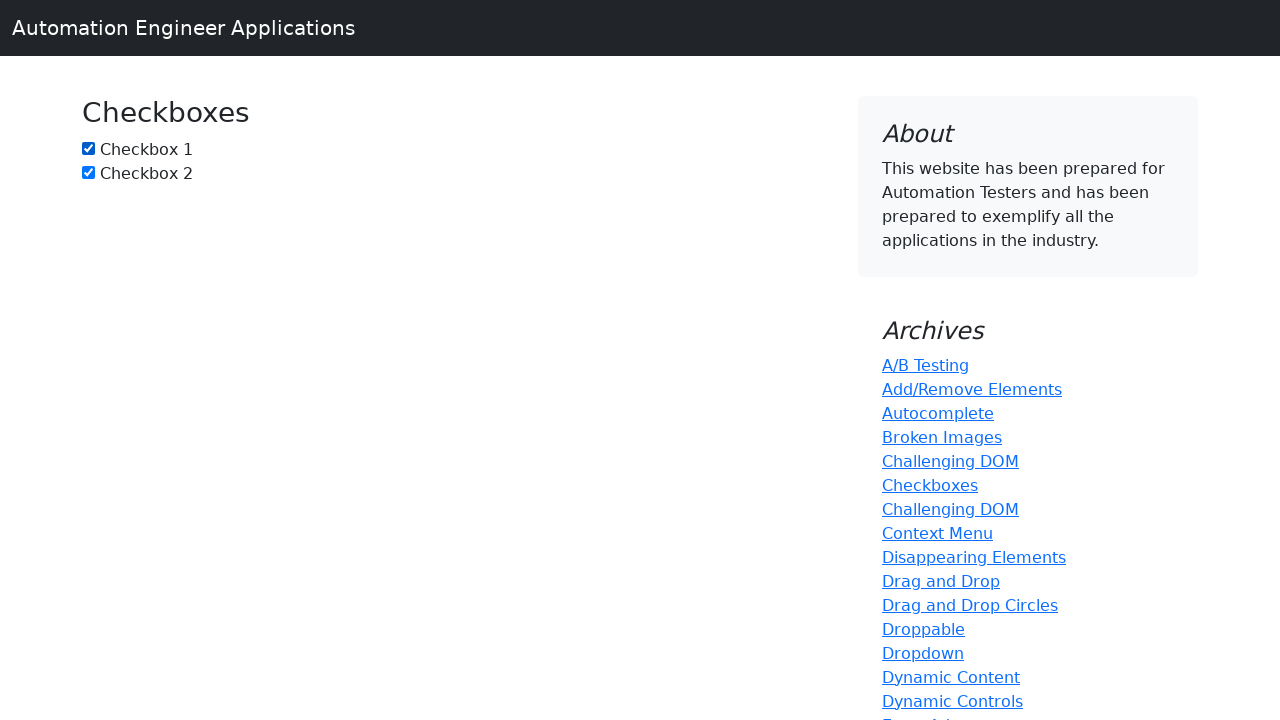

Verified that checkbox1 is checked
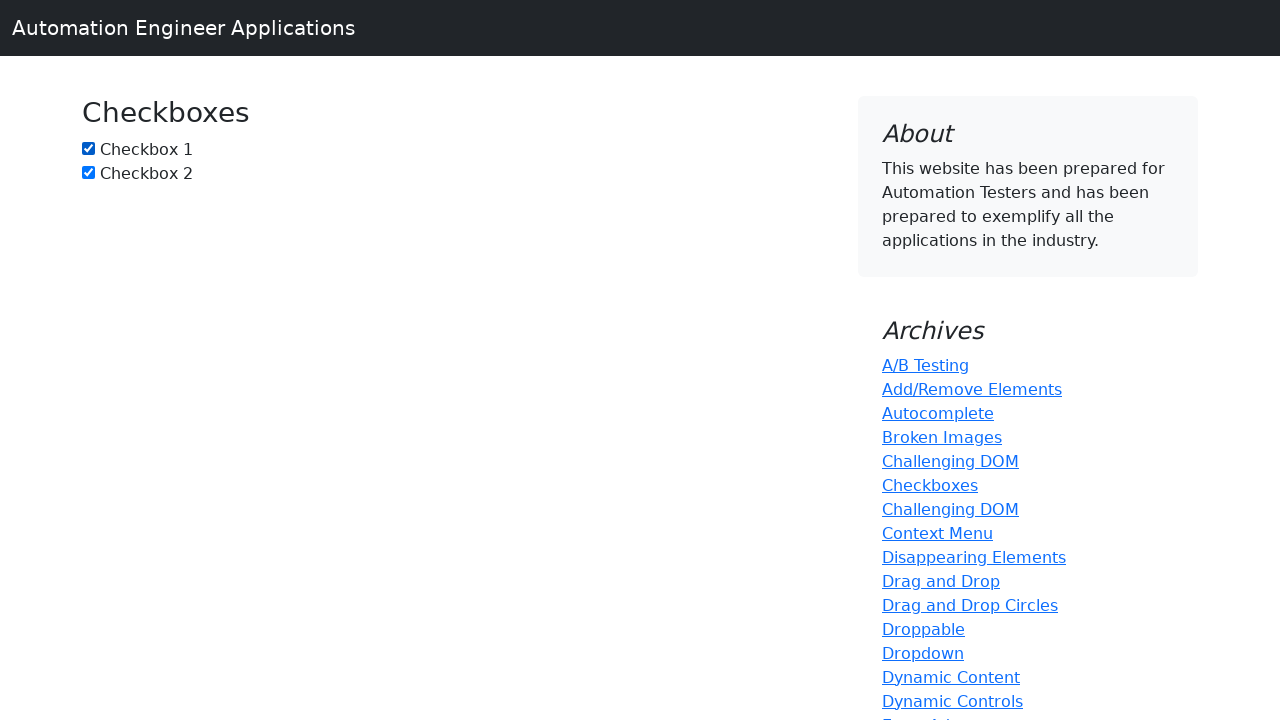

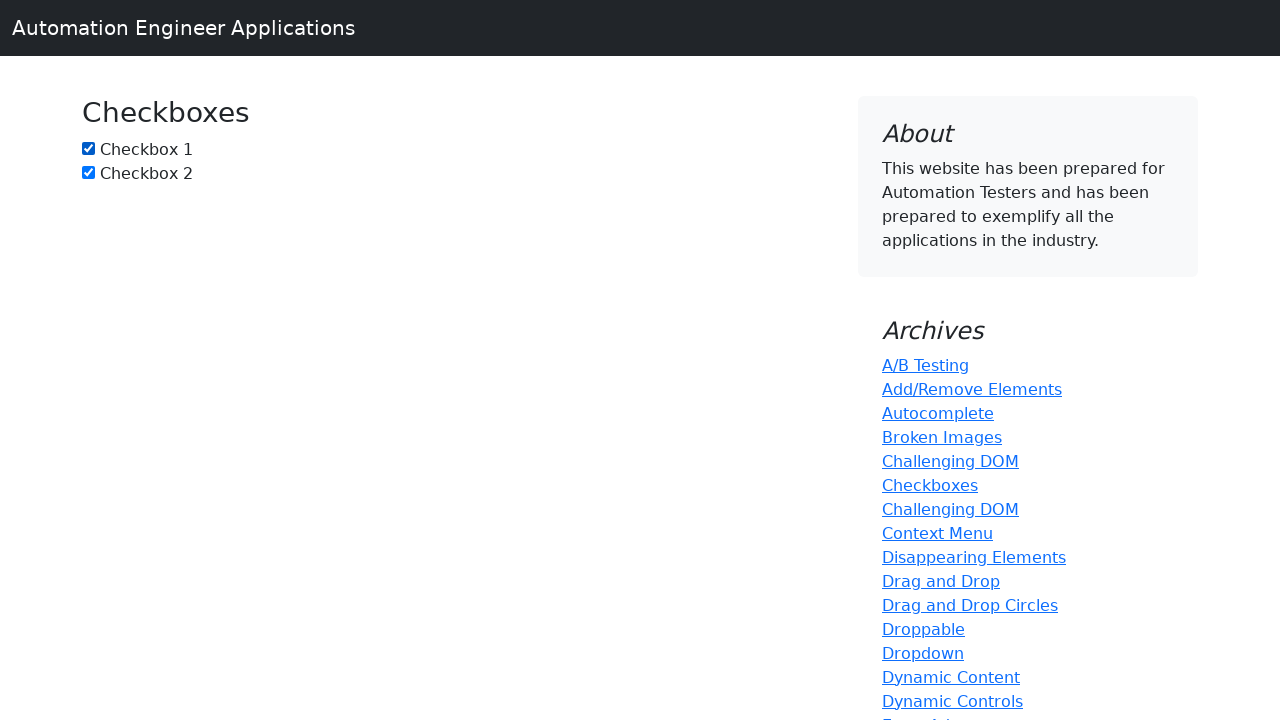